Tests reading various element properties like position, dimensions, and attributes from form elements on a test page

Starting URL: http://libraryinformationsystem.org/HtmlTest.htm

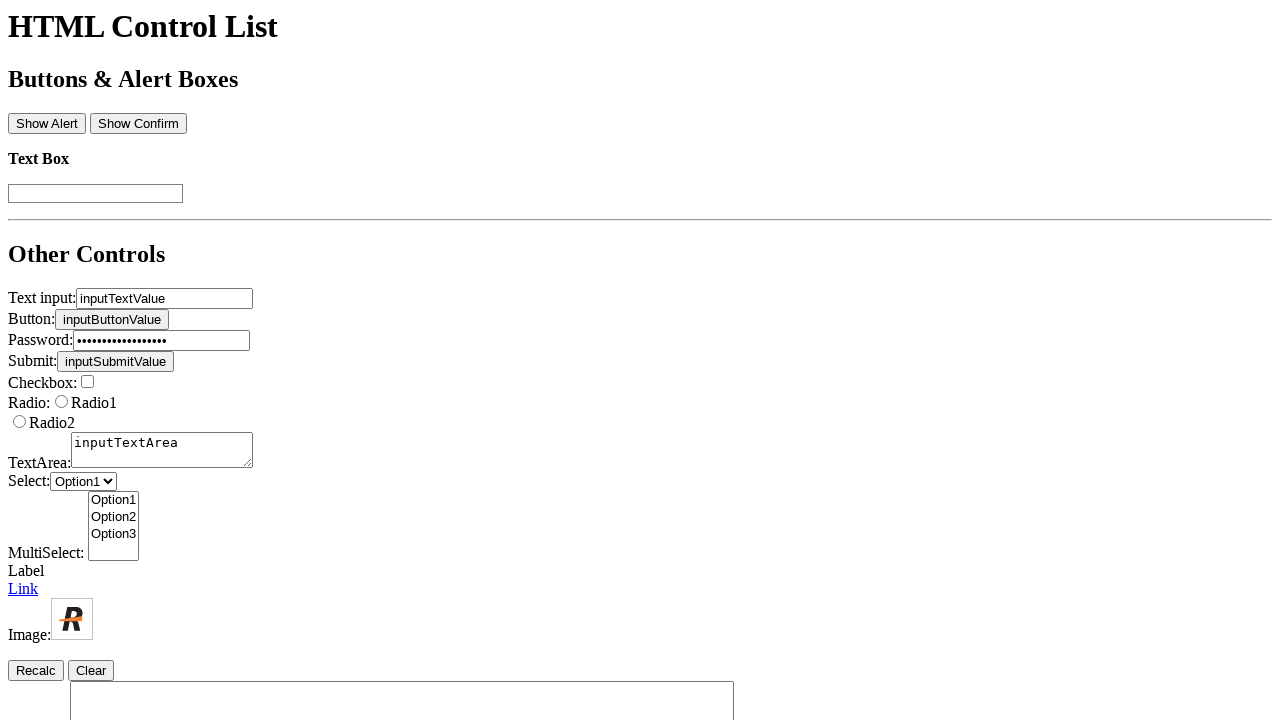

Navigated to test page at http://libraryinformationsystem.org/HtmlTest.htm
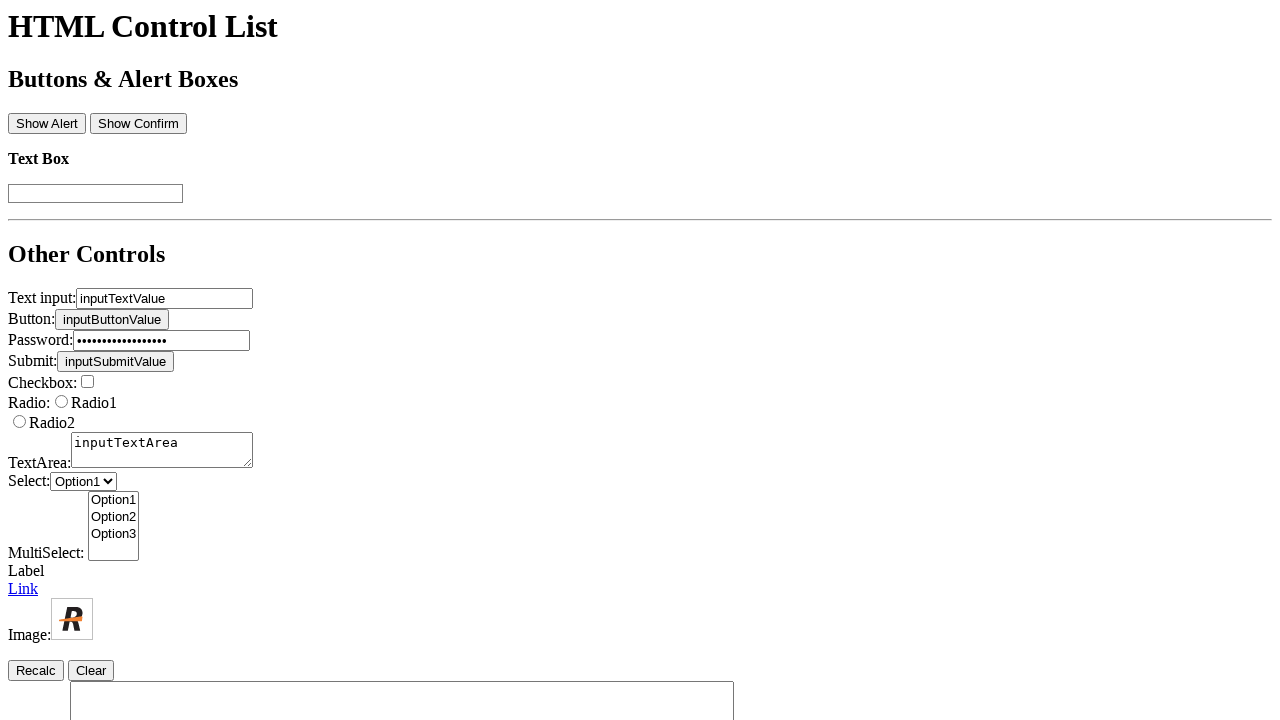

Checkbox element #ctrl10 loaded and visible
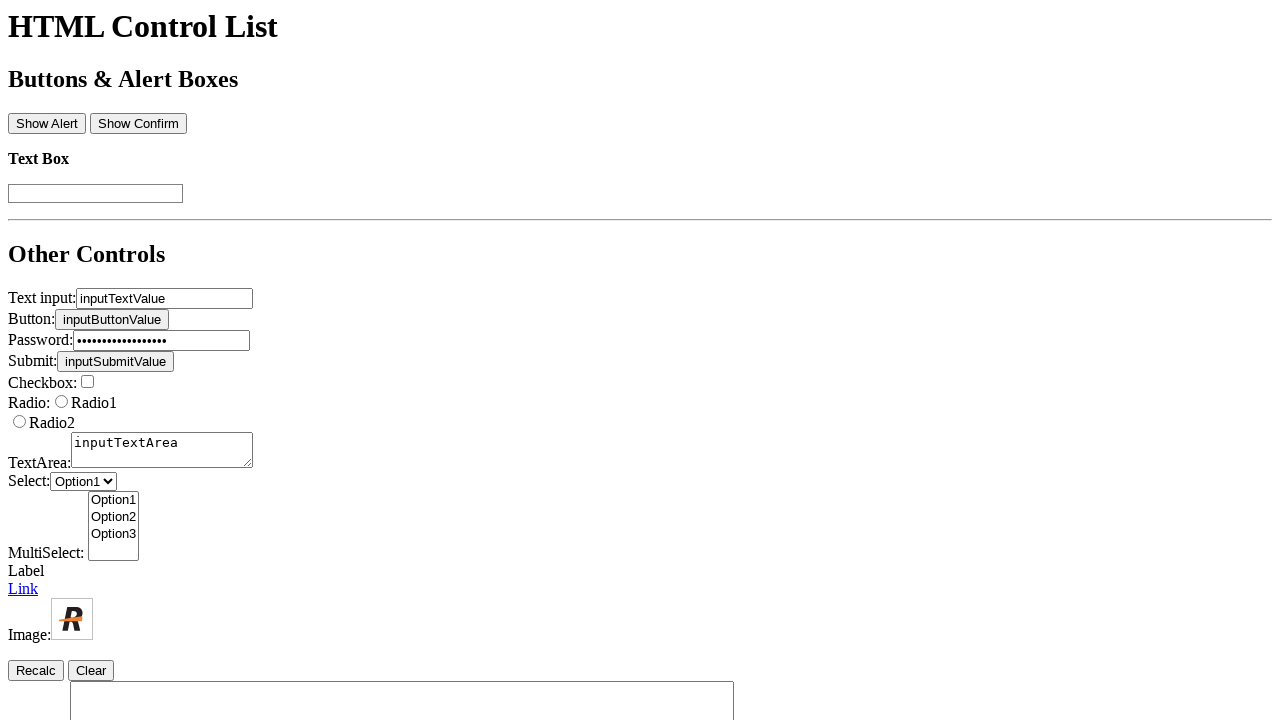

Located checkbox element #ctrl10
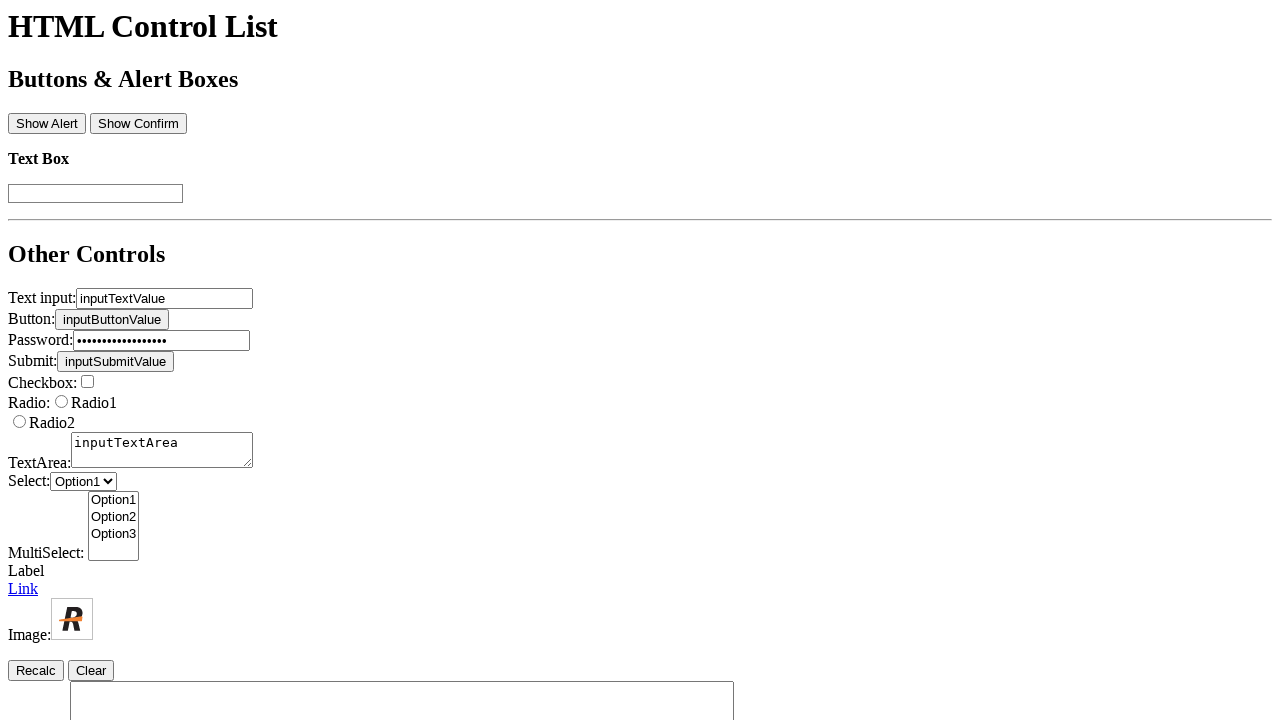

Scrolled checkbox into view if needed
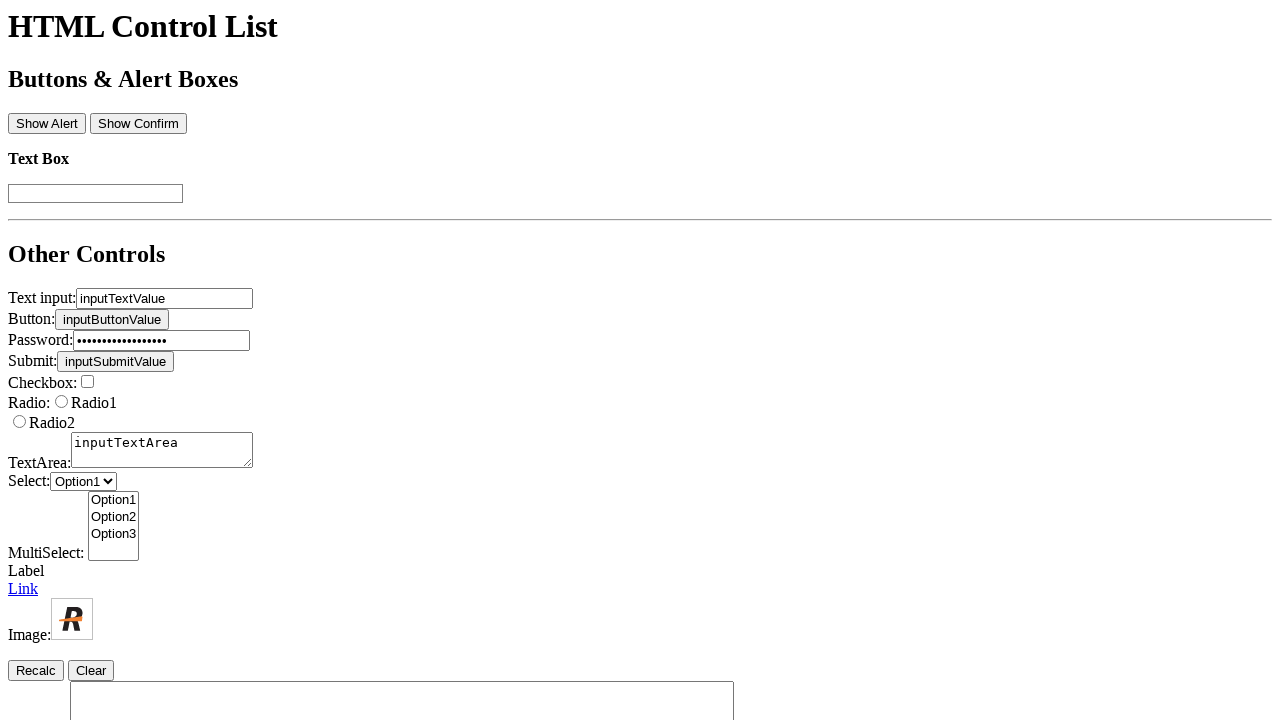

Set checkbox value property to 'some text'
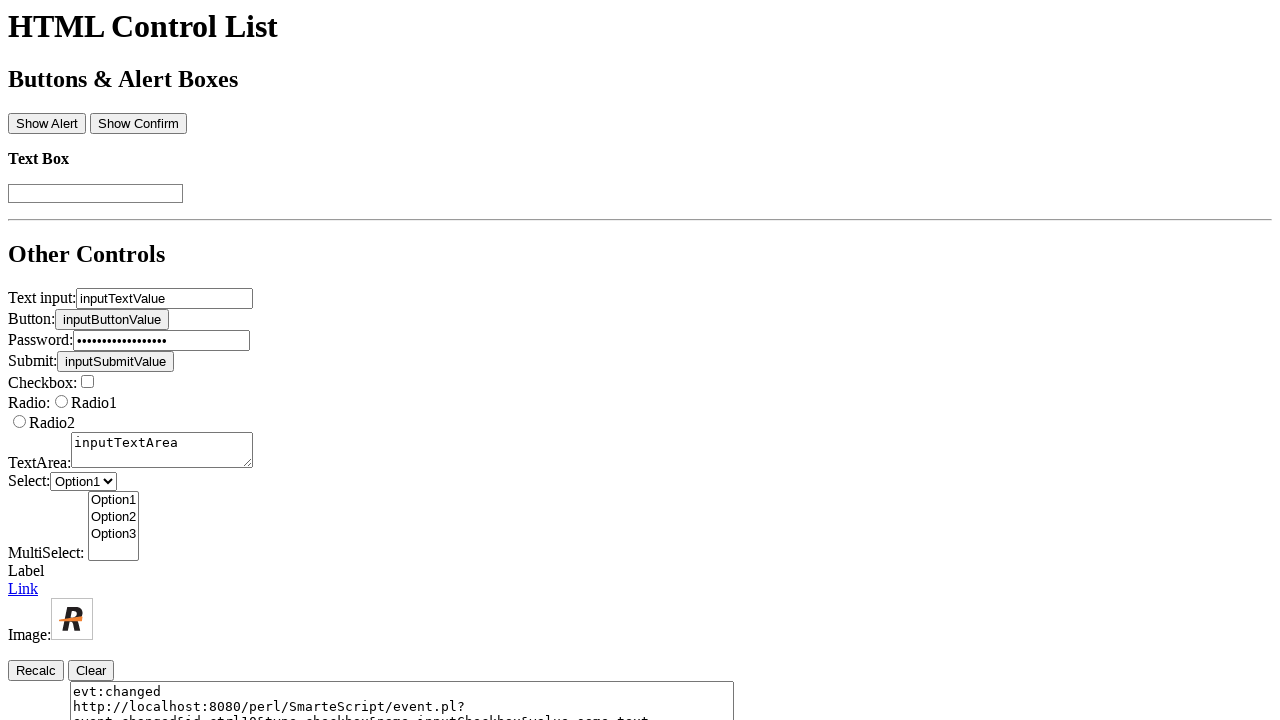

Disabled the checkbox element
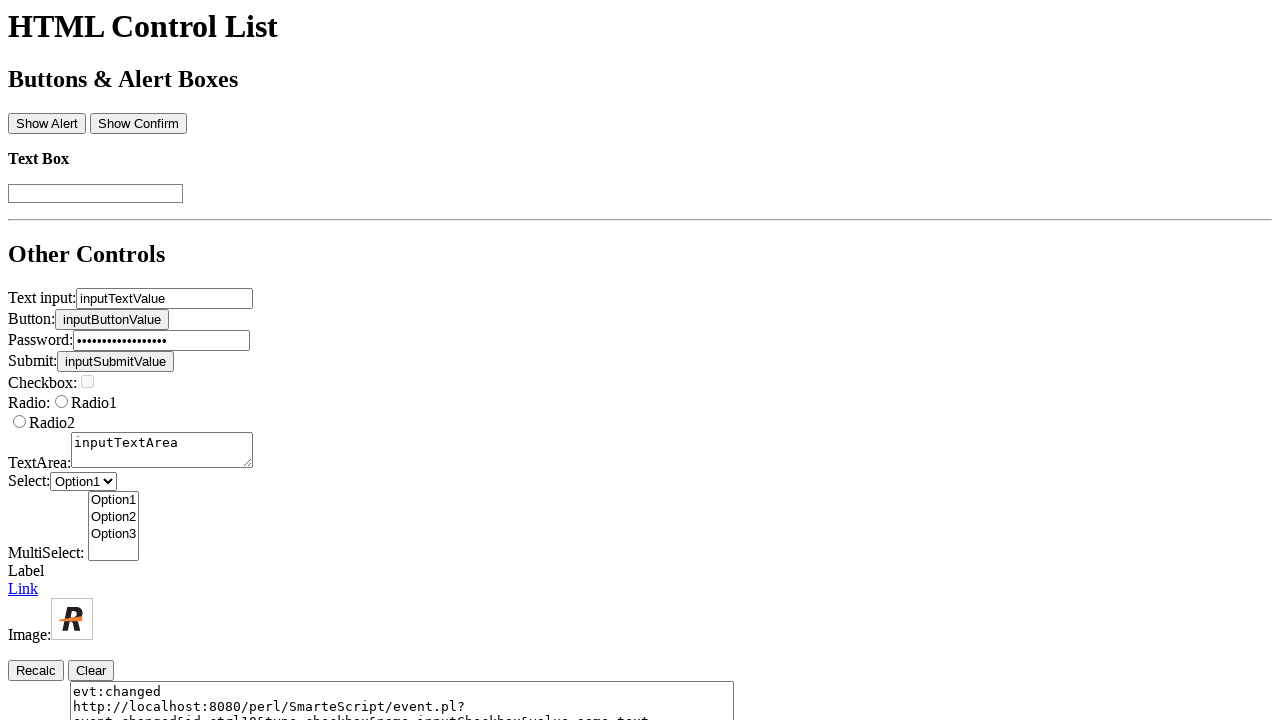

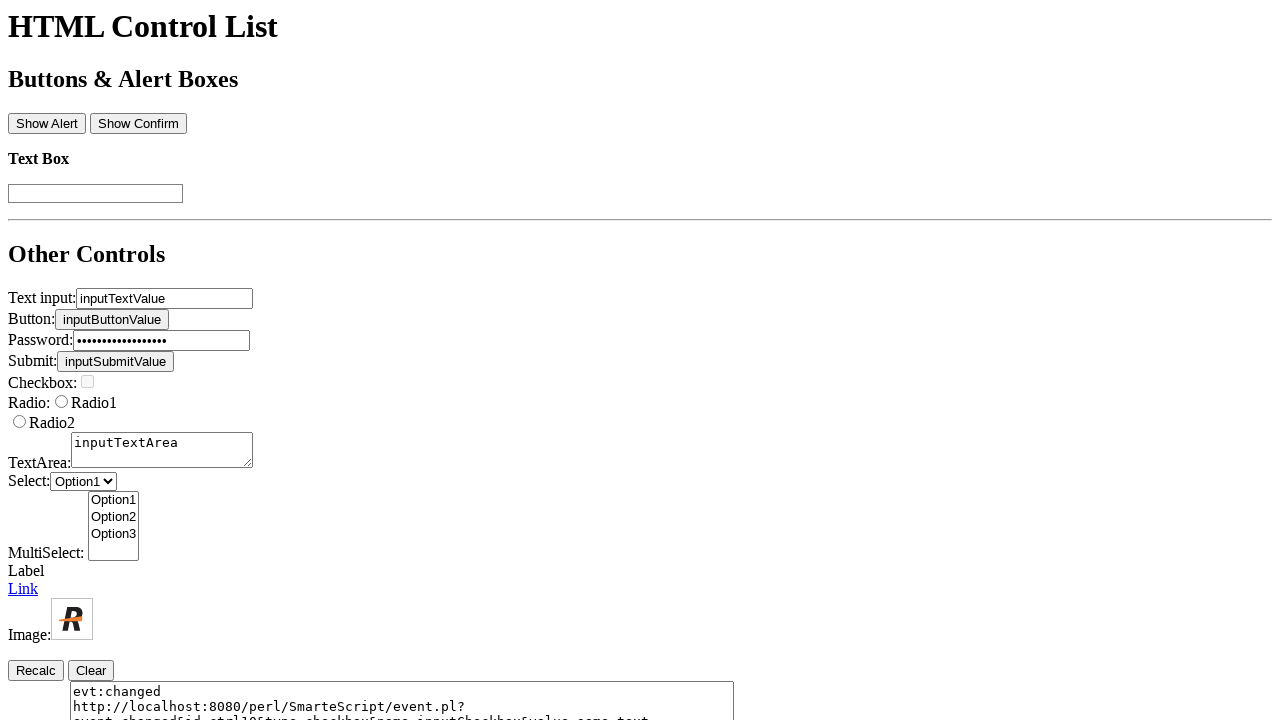